Tests dropdown selection by value attribute, iterating through all enabled options and selecting each by its value

Starting URL: https://the-internet.herokuapp.com/dropdown

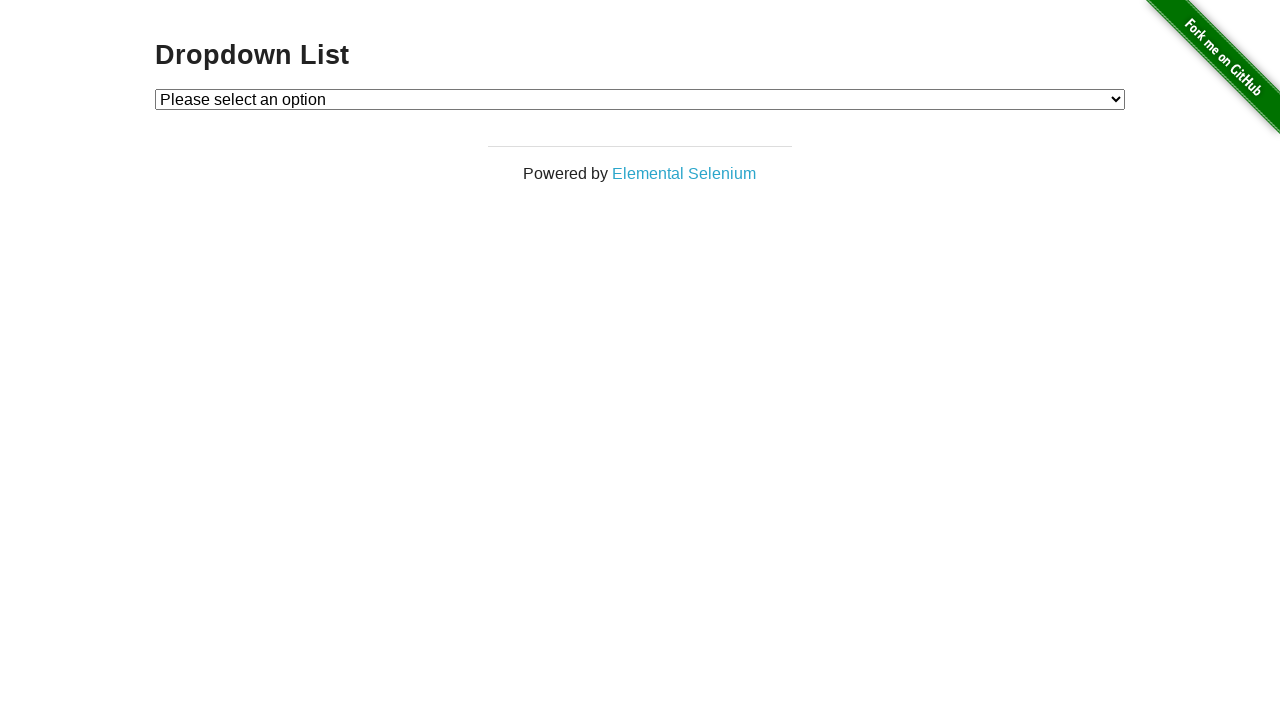

Located dropdown element with id 'dropdown'
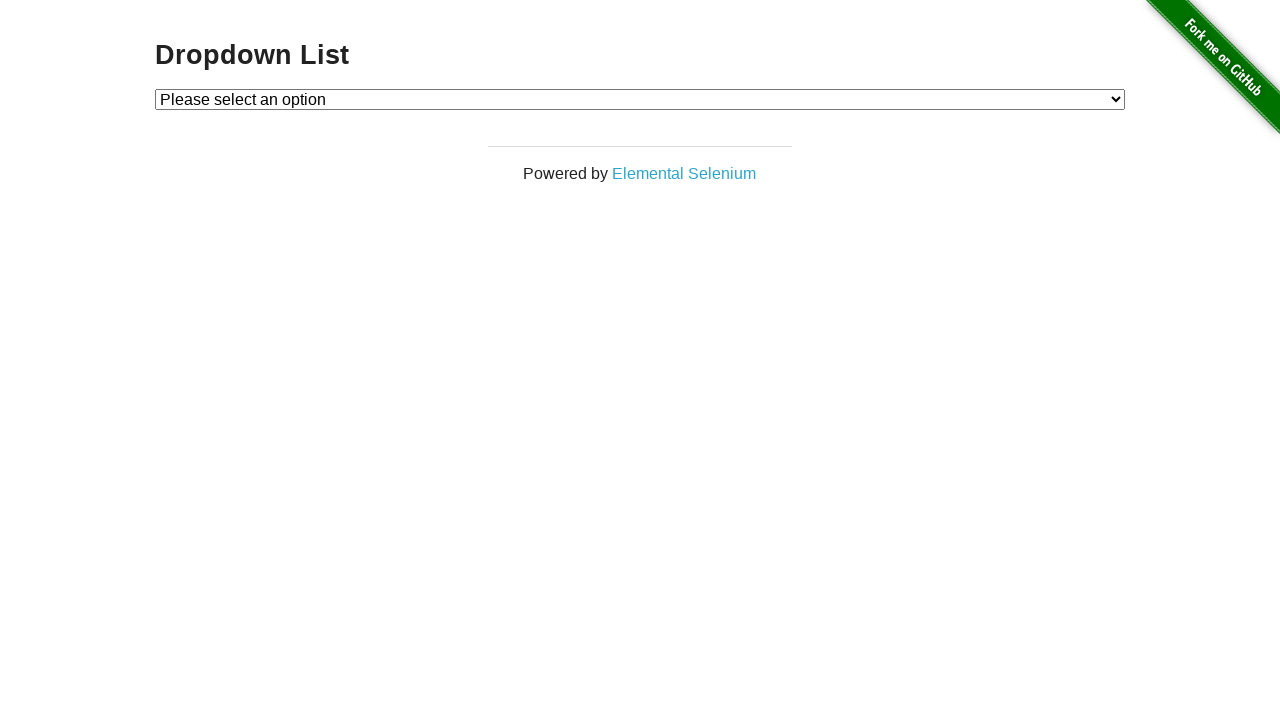

Retrieved all option elements from the dropdown
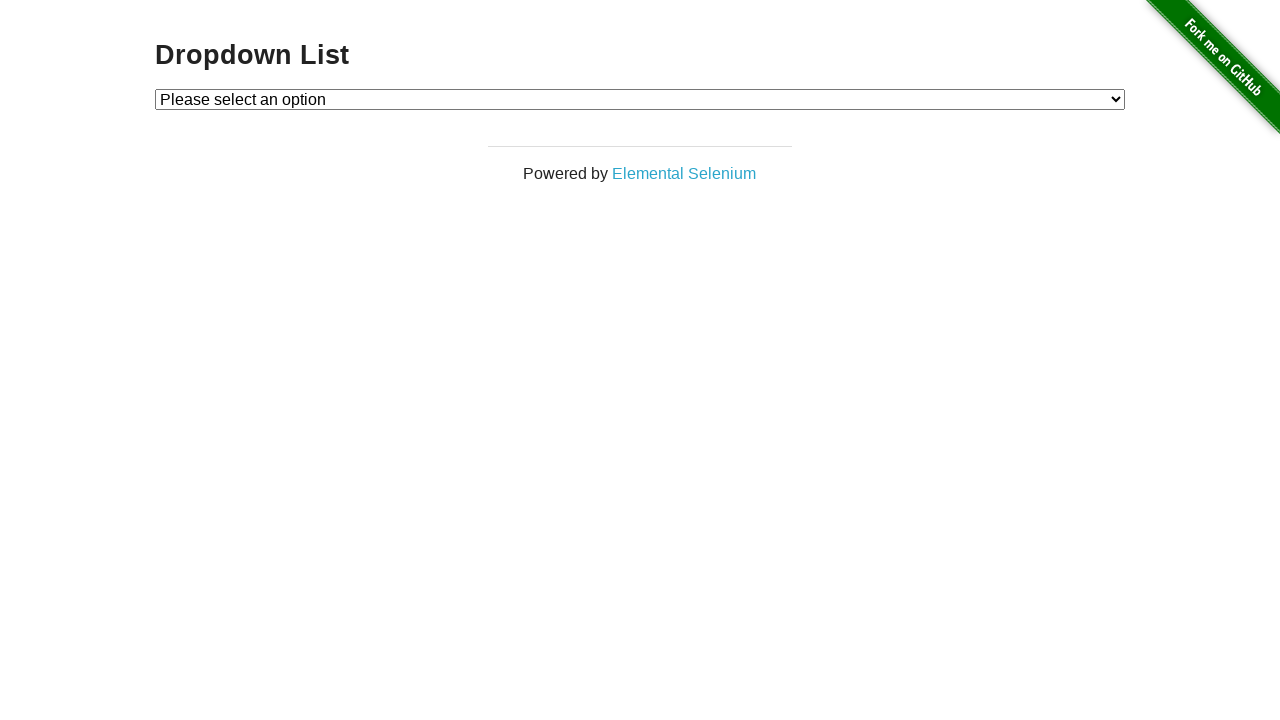

Retrieved value attribute from option: '1'
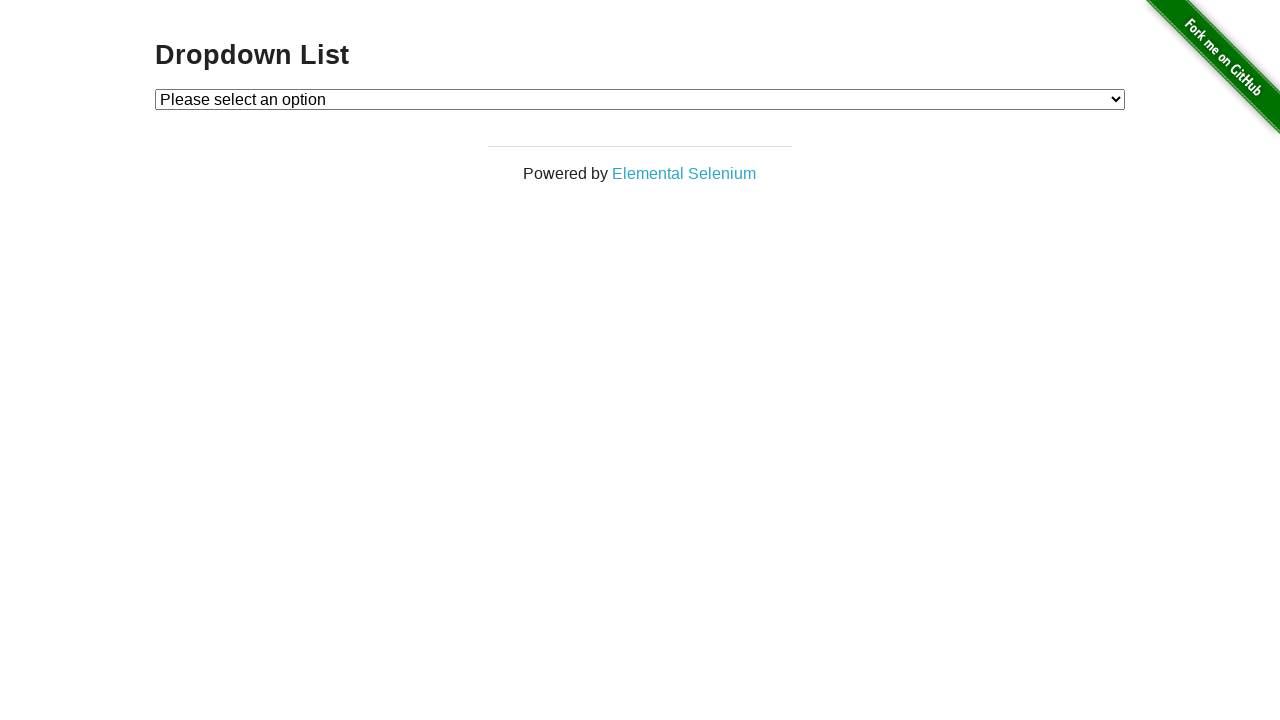

Selected dropdown option with value '1' on select#dropdown
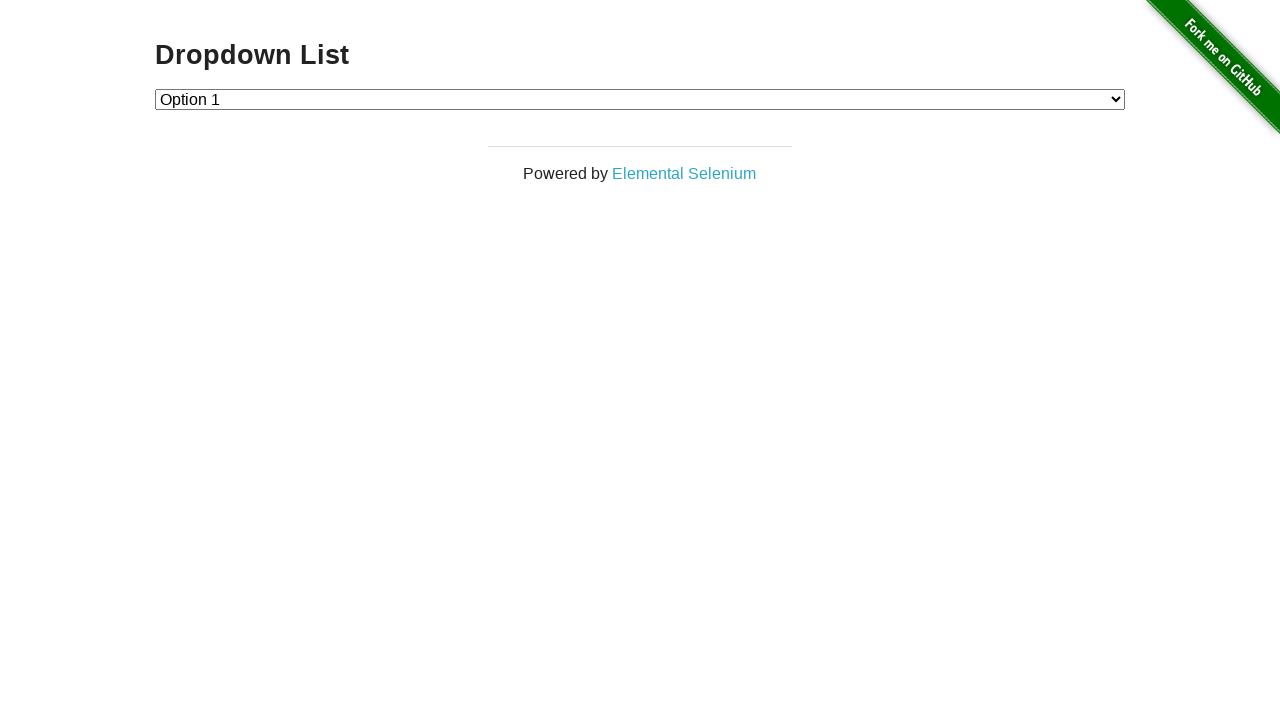

Retrieved value attribute from option: '2'
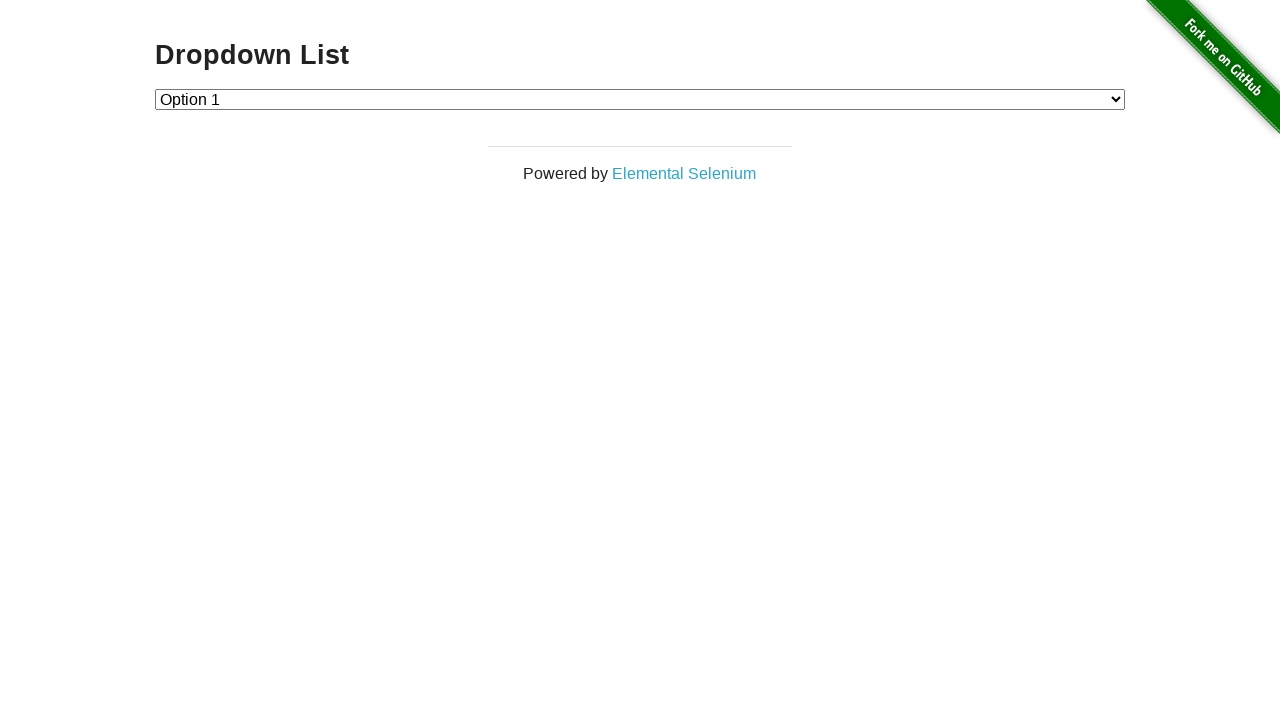

Selected dropdown option with value '2' on select#dropdown
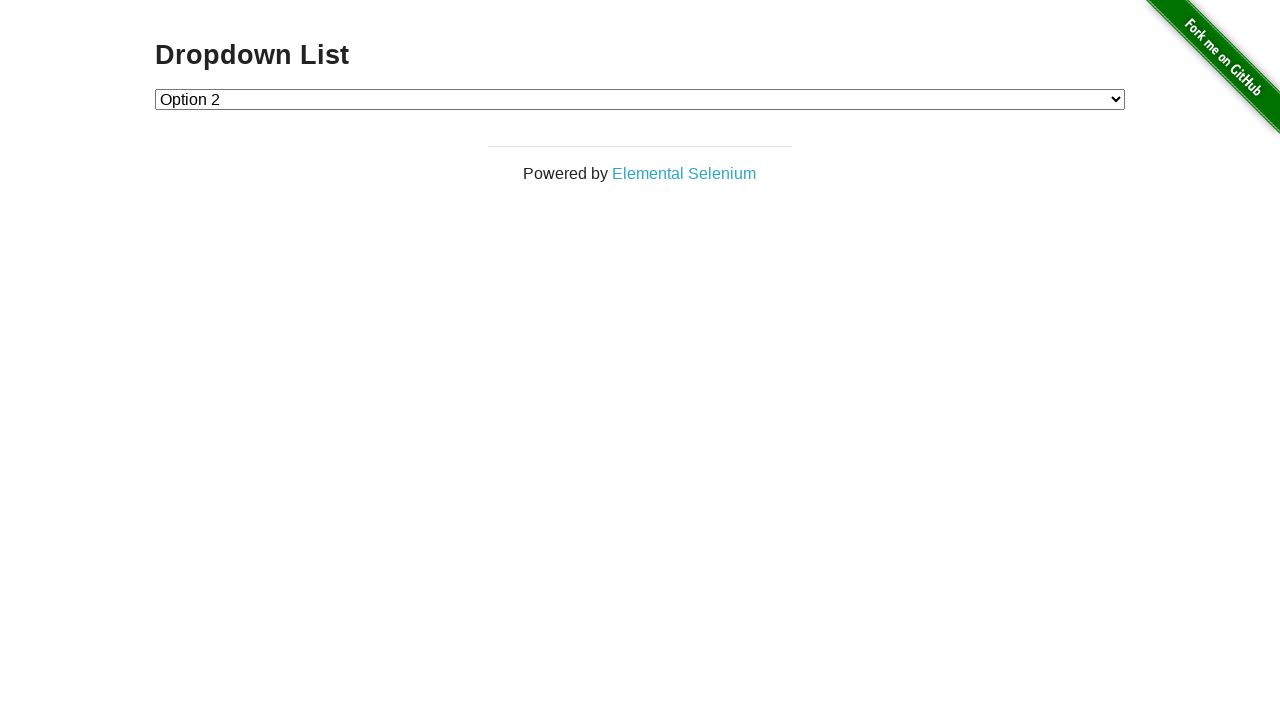

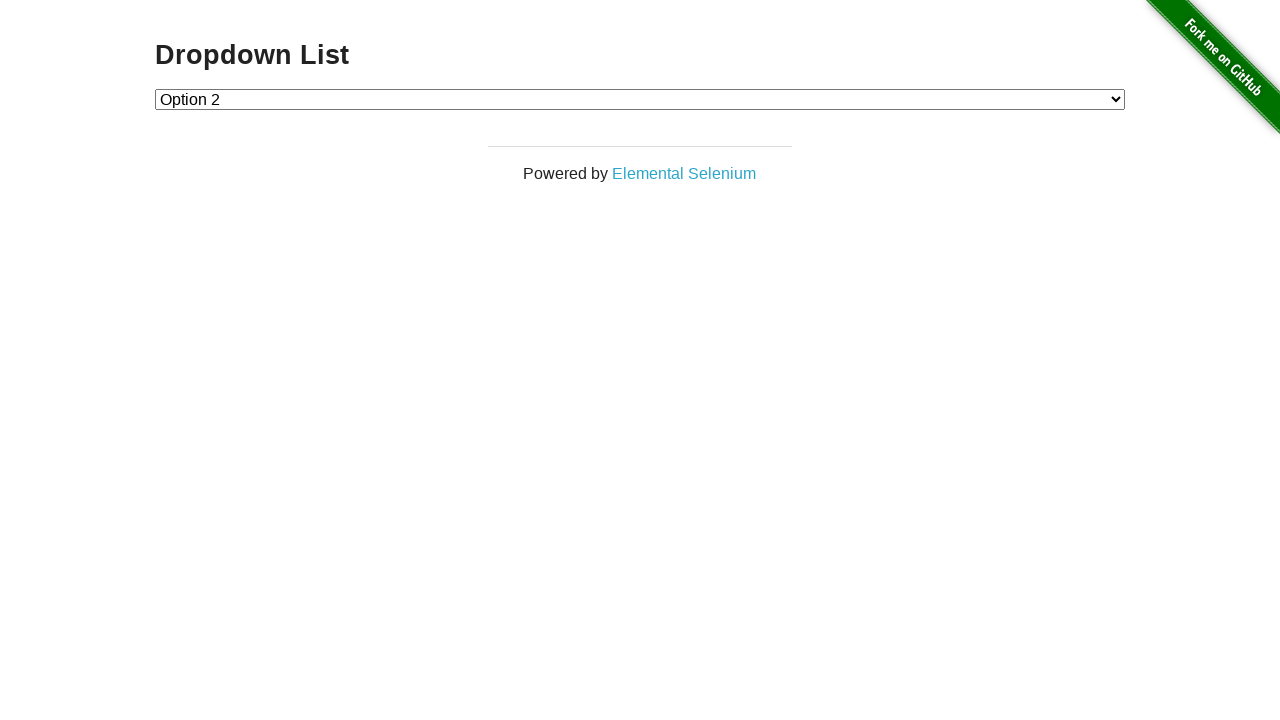